Tests JavaScript pinned scripts functionality by clicking a link and executing scripts

Starting URL: https://bonigarcia.dev/selenium-webdriver-java/

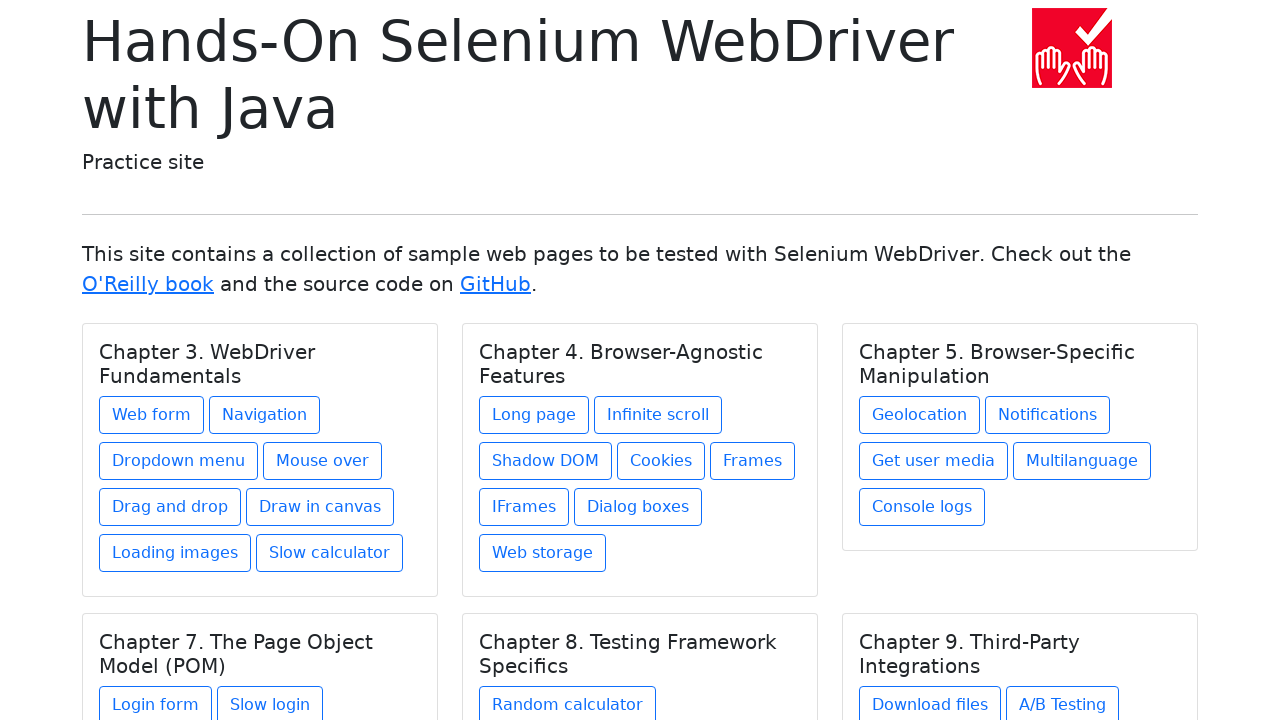

Located the third link on the page
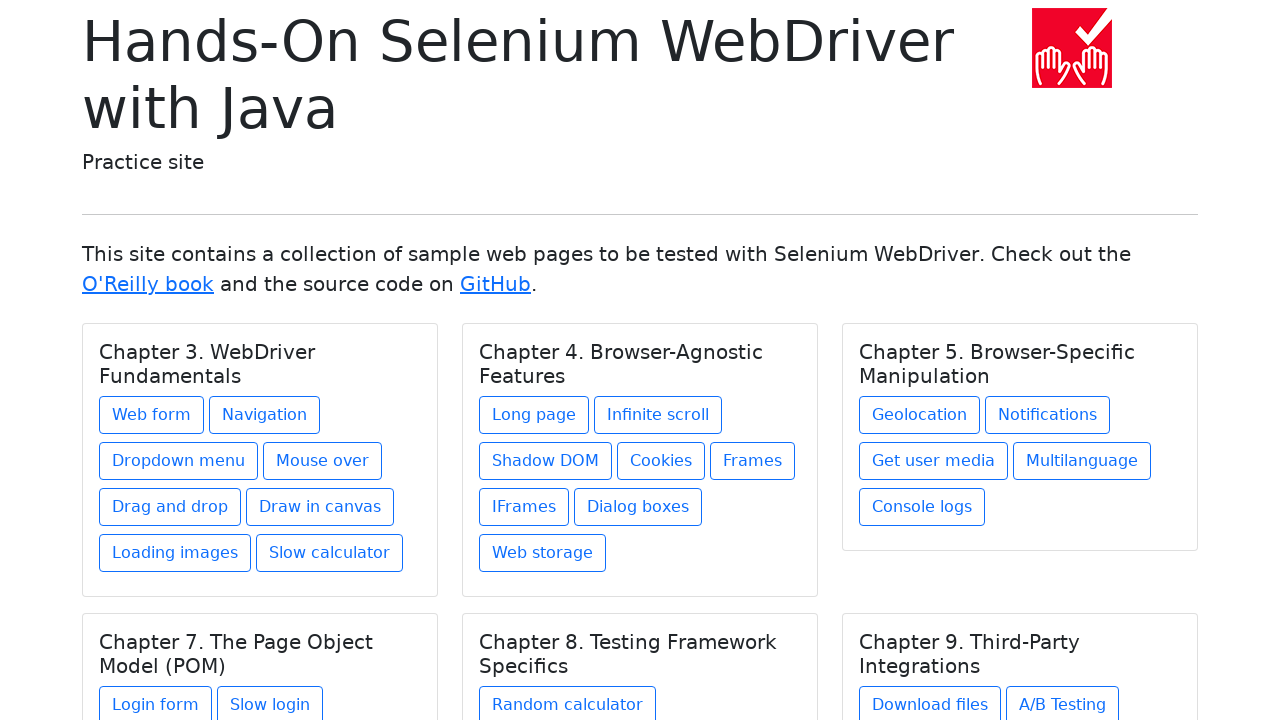

Clicked the third link to navigate to pinned scripts test page at (496, 284) on a >> nth=2
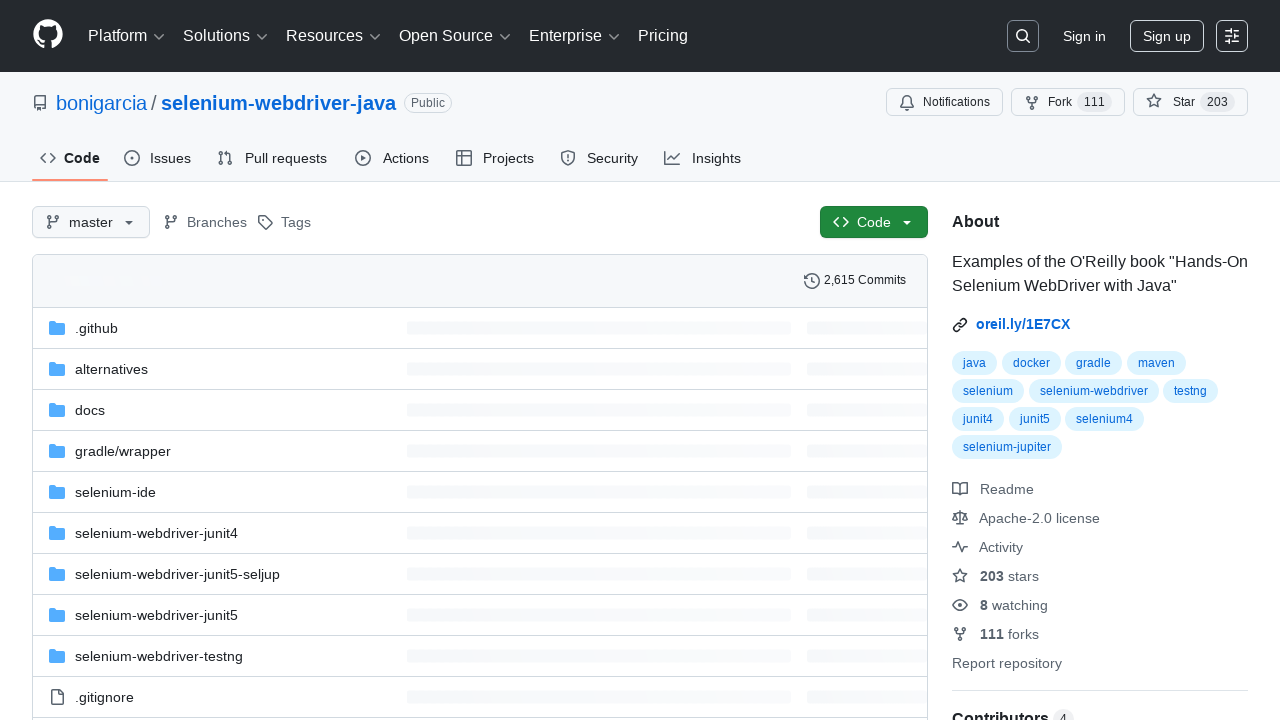

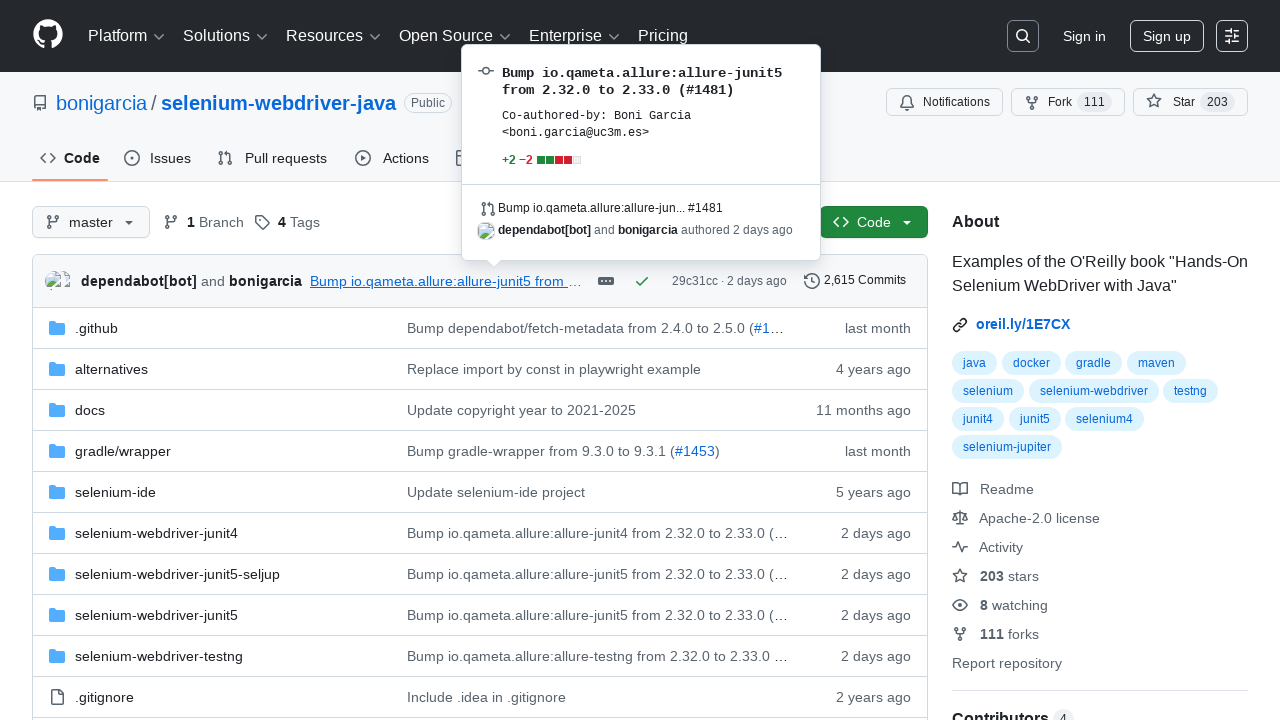